Tests interaction with a practice form by filling an autosuggest field, opening a new window, and opening a new tab using action methods

Starting URL: https://www.letskodeit.com/practice

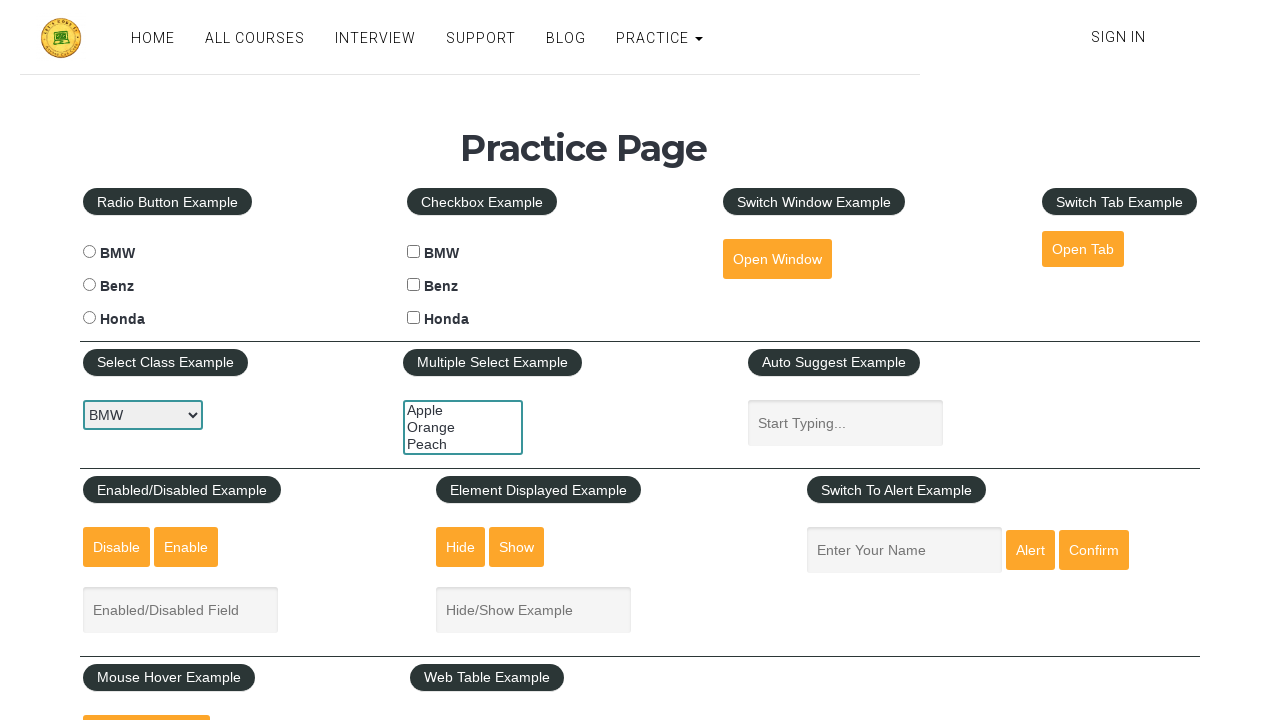

Filled autosuggest field with 'Gouri' on #autosuggest
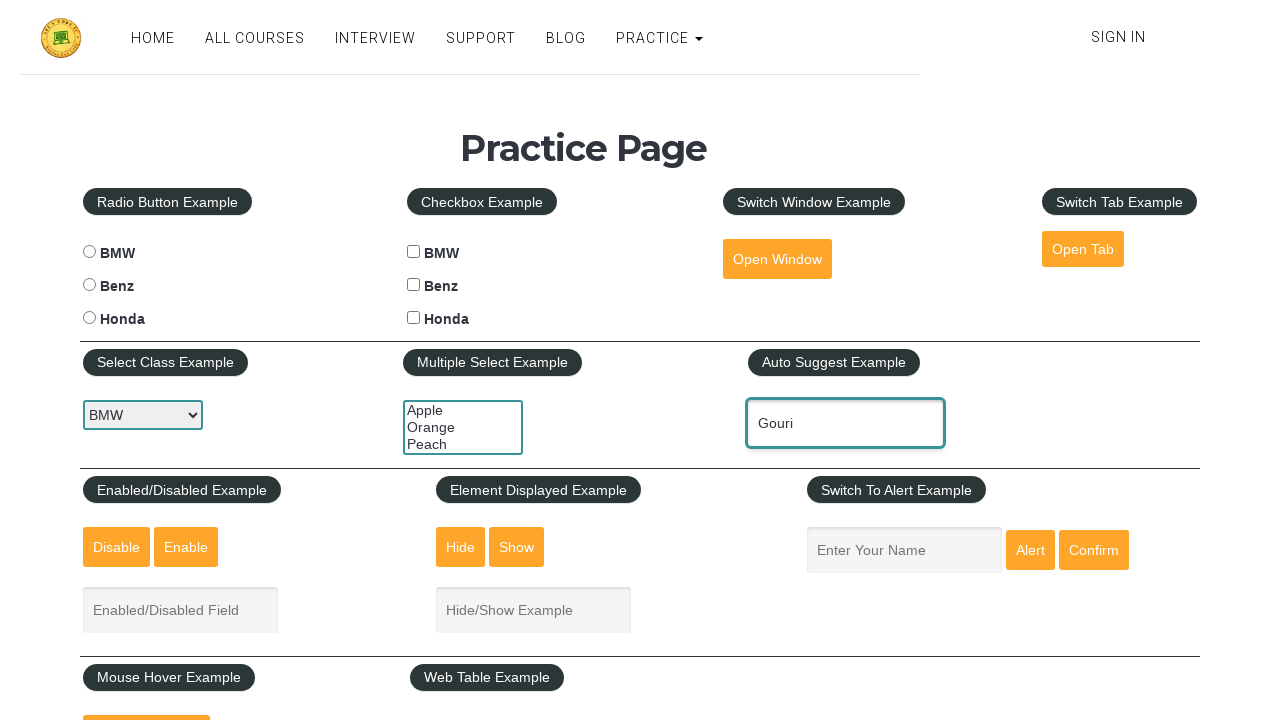

Clicked open window button to open a new window at (777, 259) on #openwindow
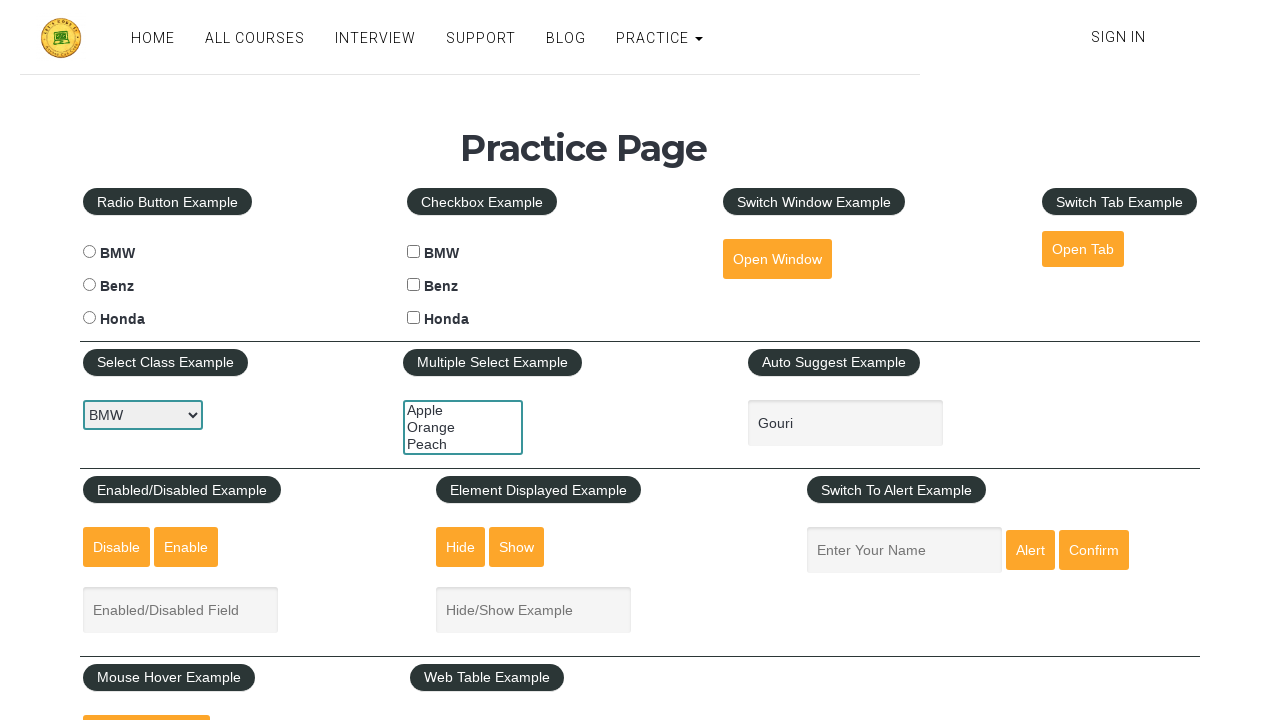

Clicked open tab button to open a new tab at (1083, 249) on #opentab
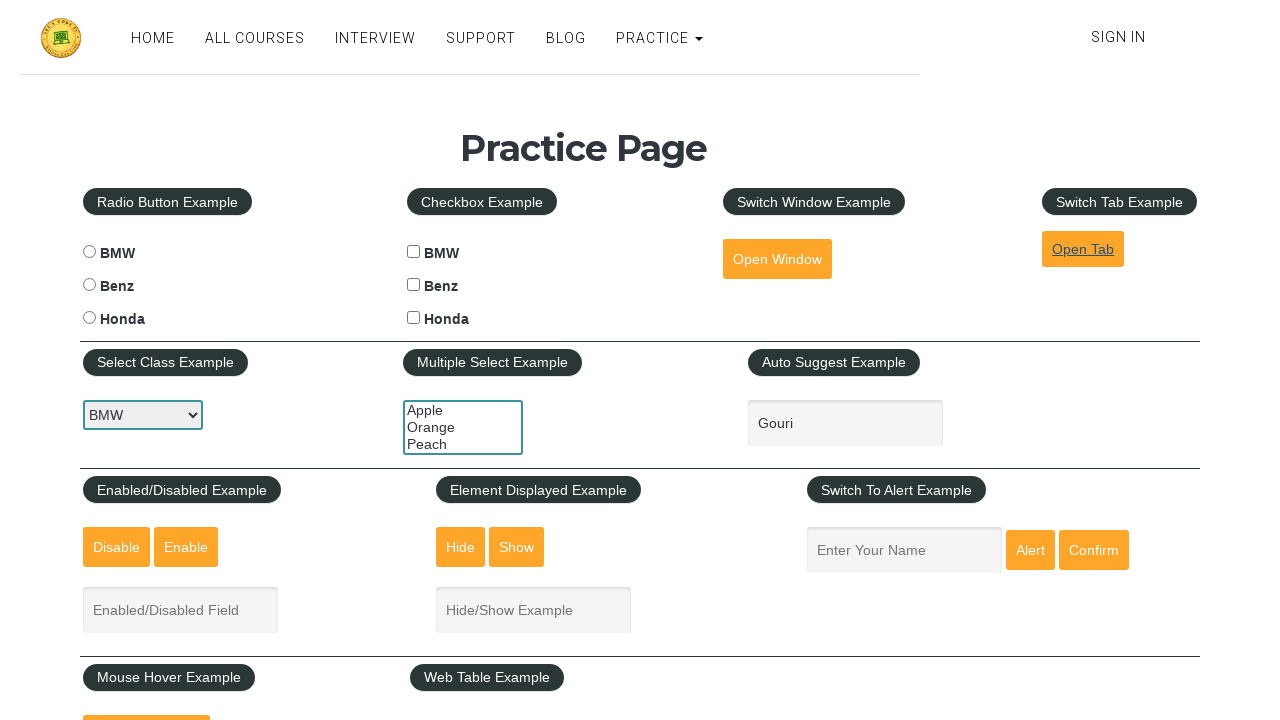

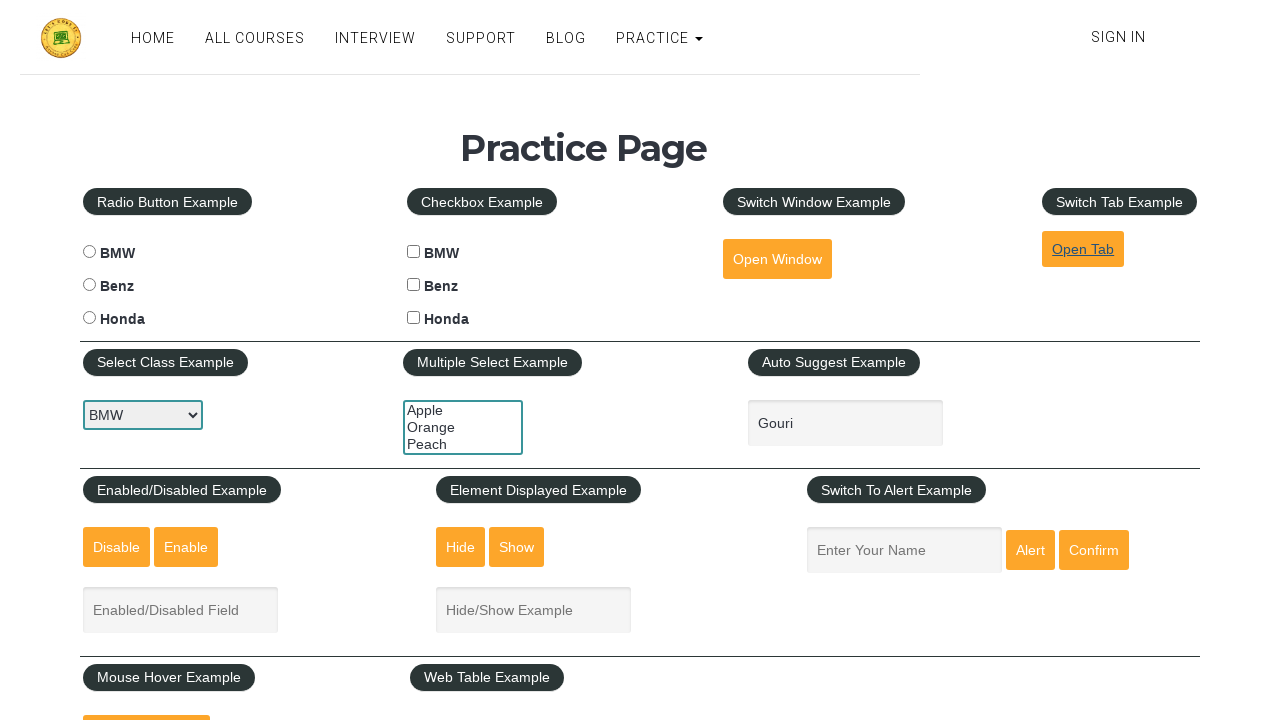